Tests scrolling functionality by navigating to Font Awesome website, locating an element on the page, and scrolling to its vertical position using JavaScript execution.

Starting URL: https://fontawesome.com/

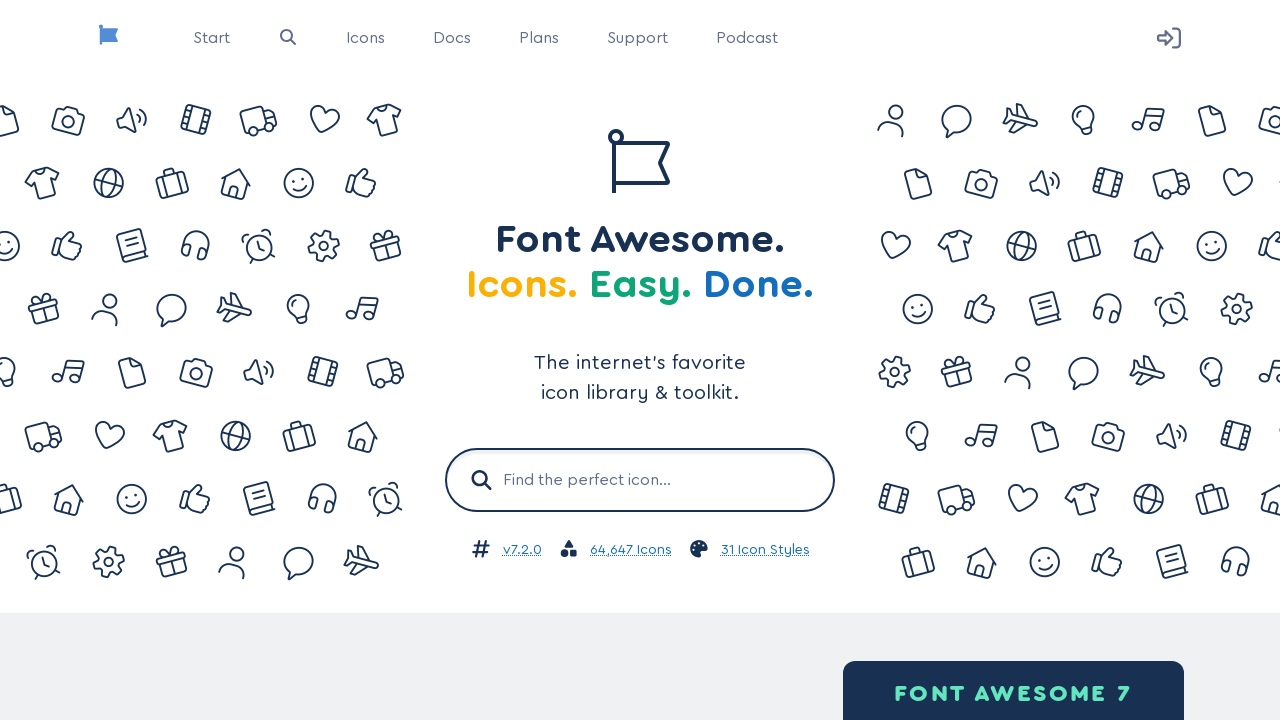

Waited for page to load (domcontentloaded)
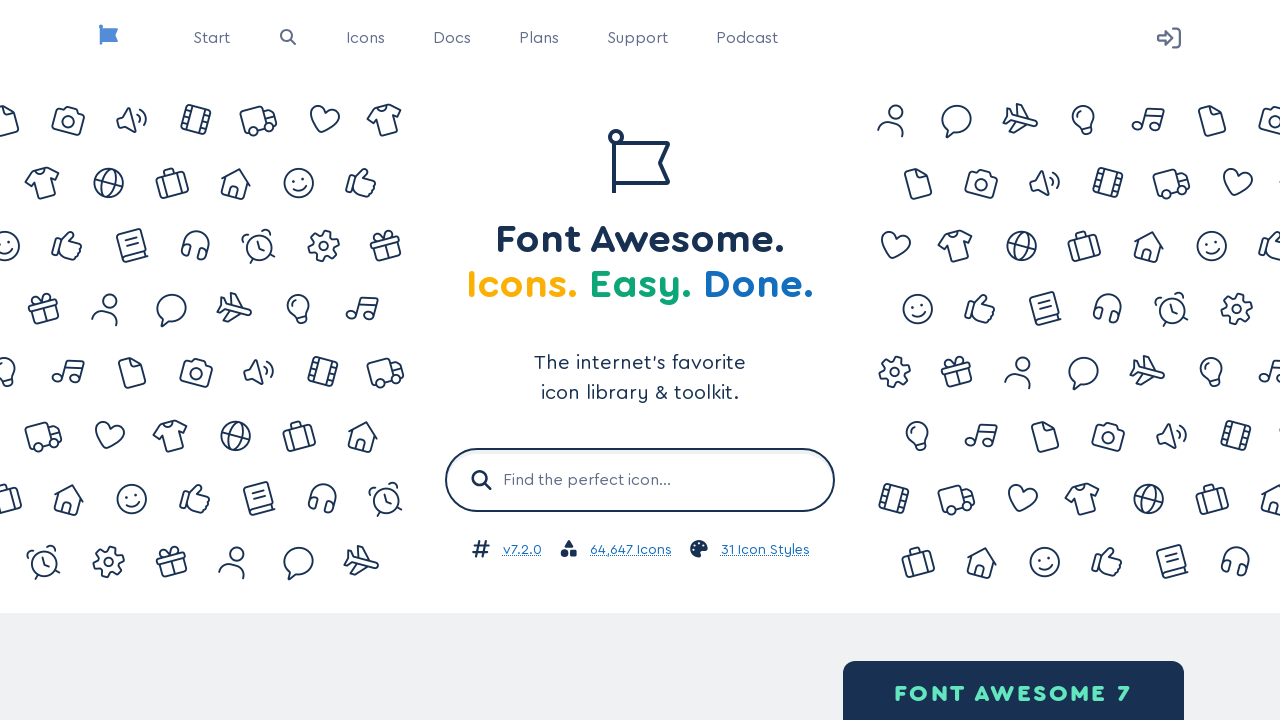

Located target element (first link in footer)
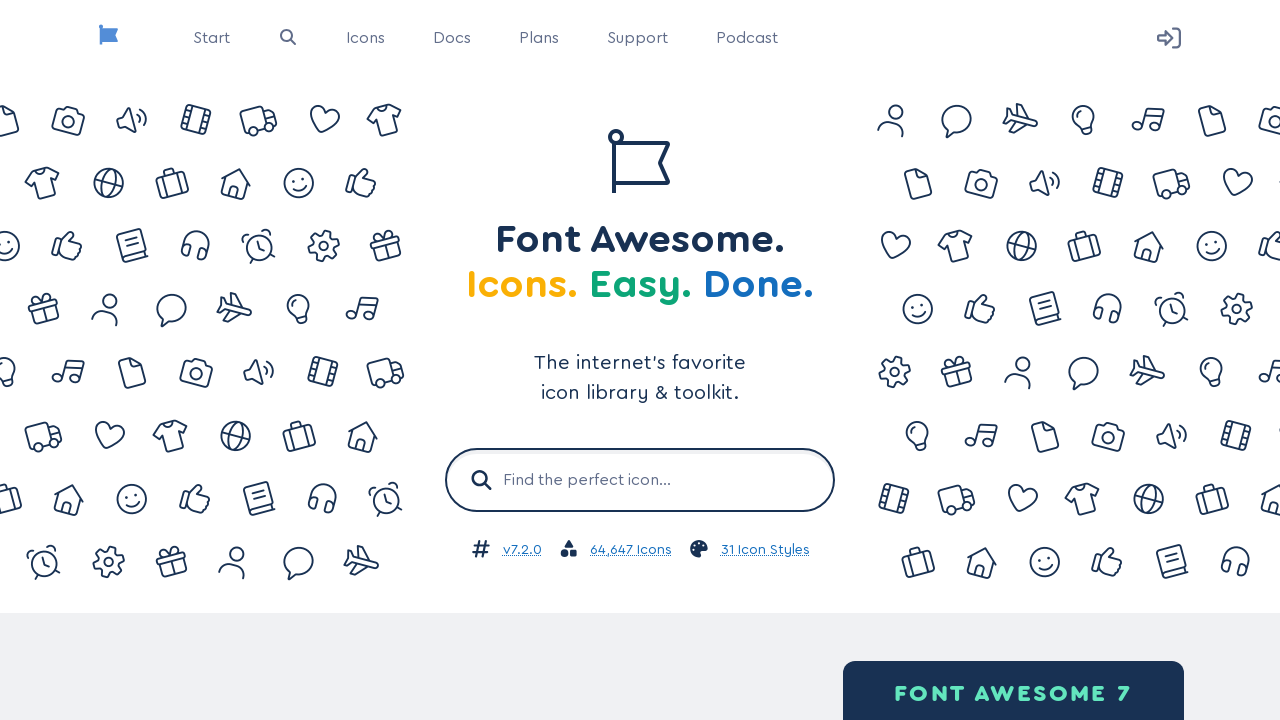

Target element is attached to DOM
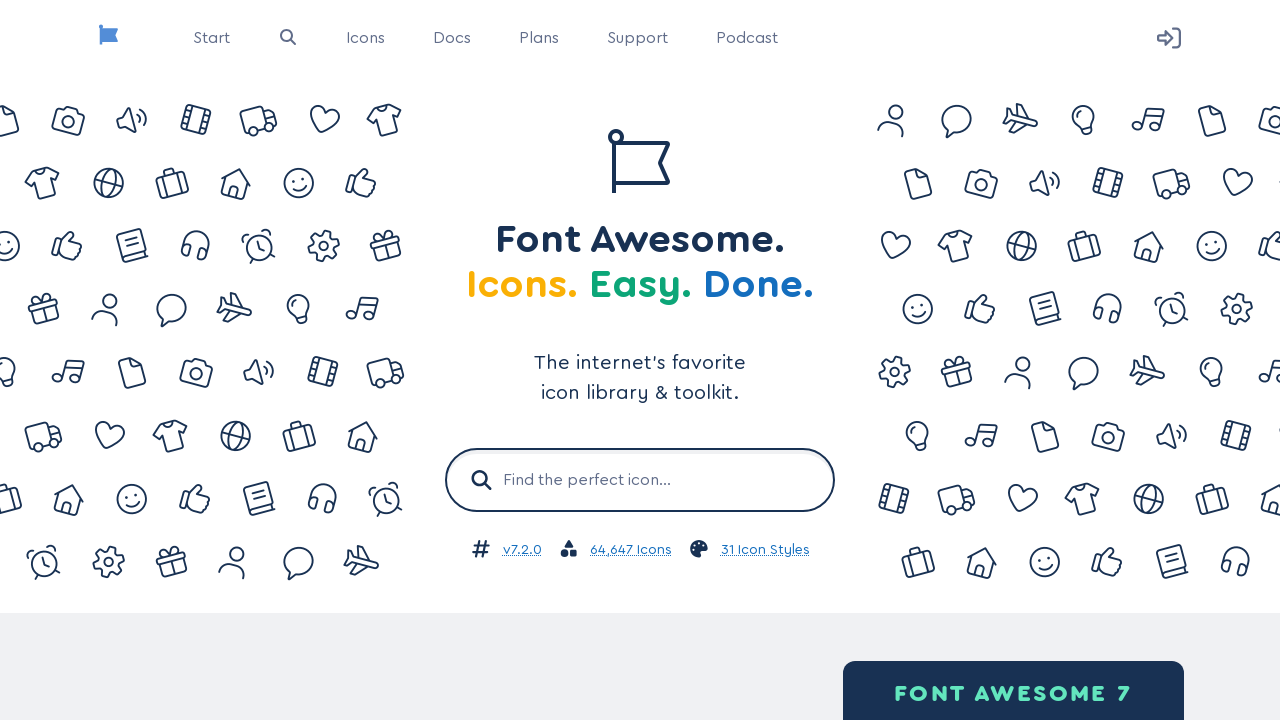

Scrolled to target element position
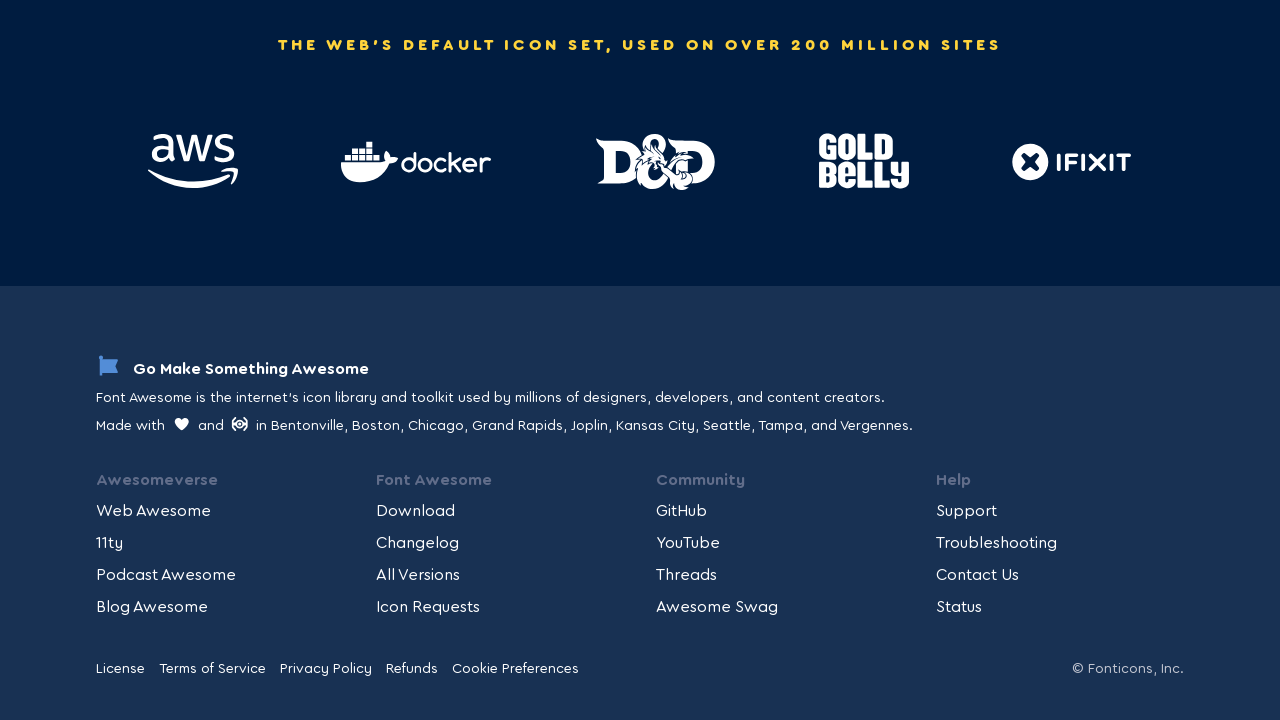

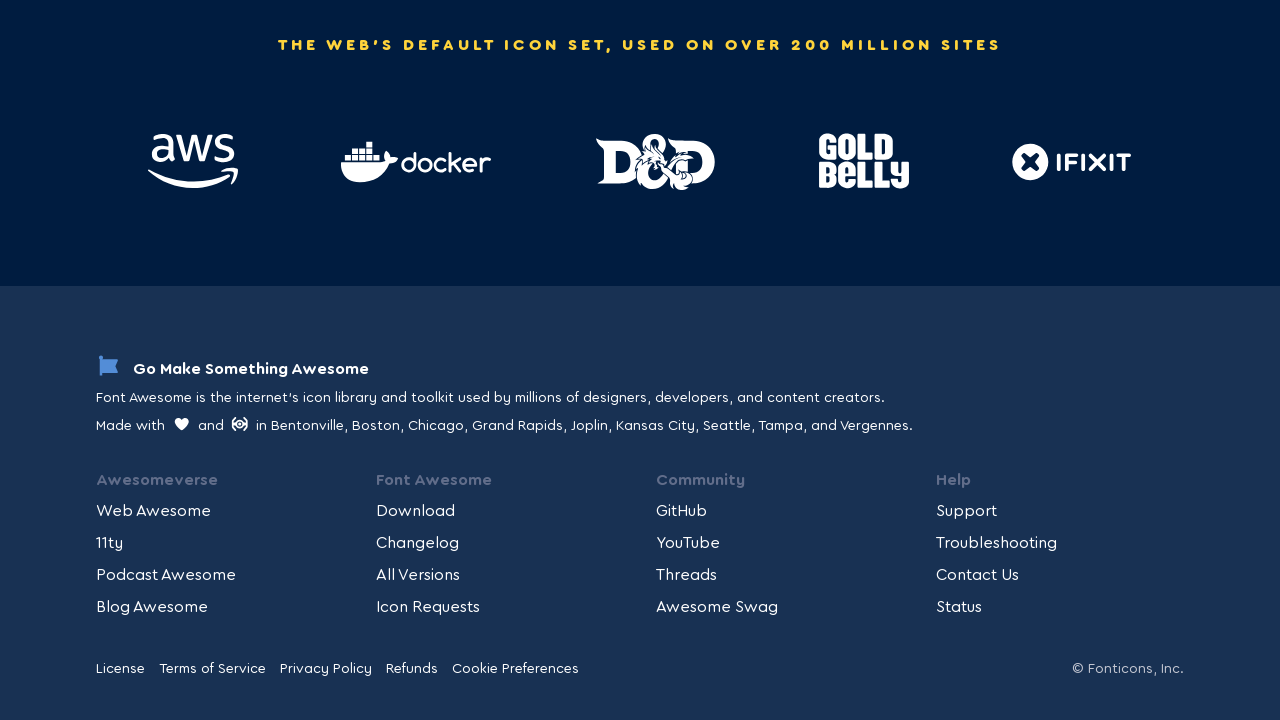